Tests button functionality on a demo page by finding items associated with a specific user name ("Anjali Sharma") and clicking their corresponding follow/cart buttons, then verifying the button text changes to "Follow".

Starting URL: https://www.cnarios.com/concepts/button#try-it-yourself

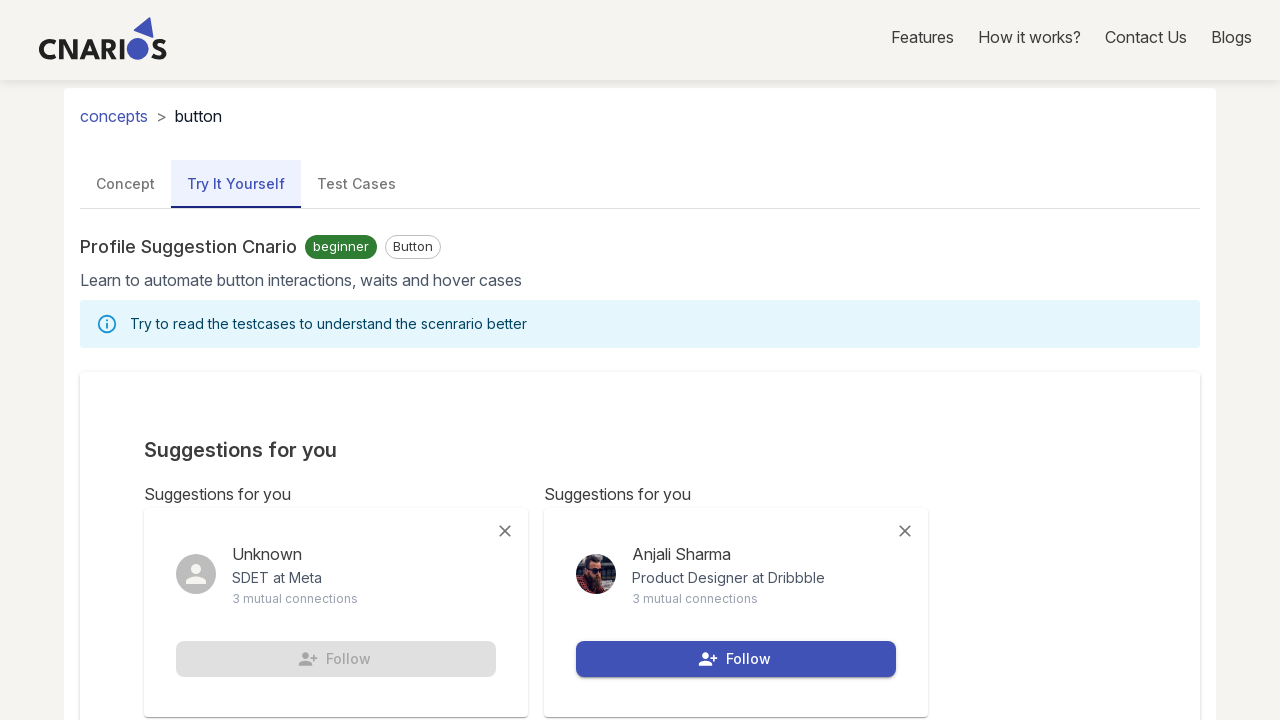

Waited for name elements to load
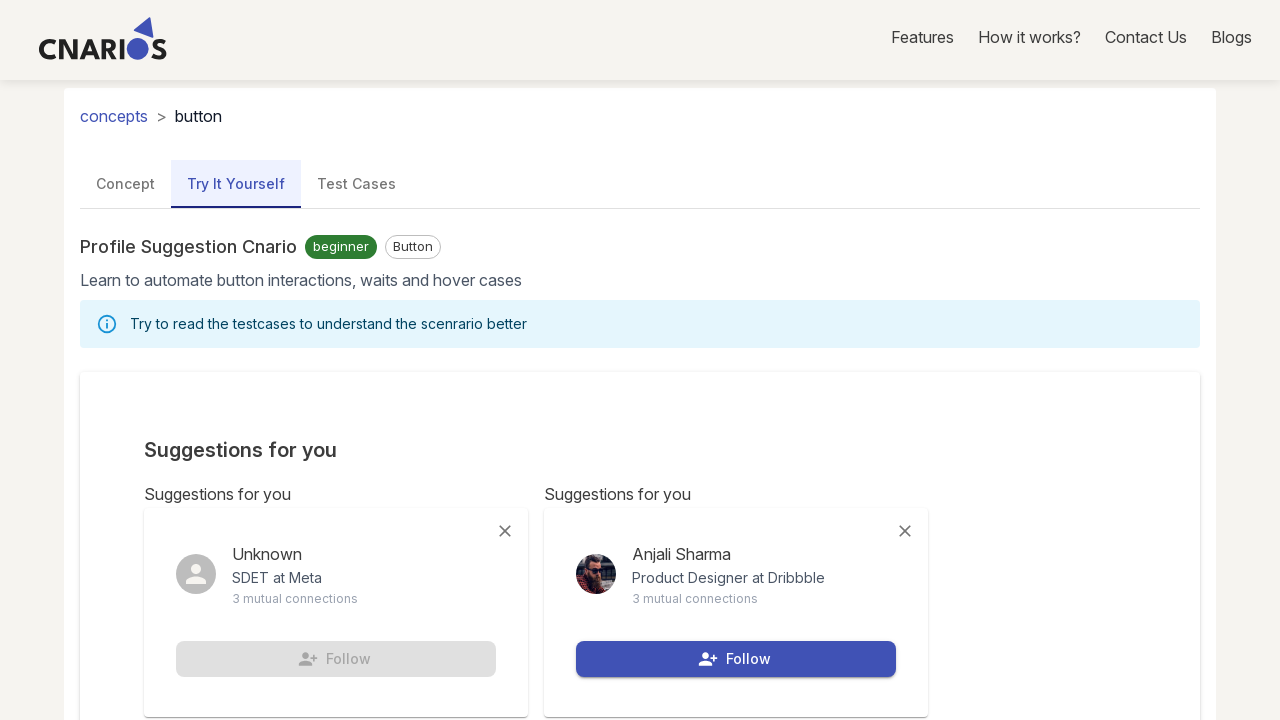

Retrieved all name elements
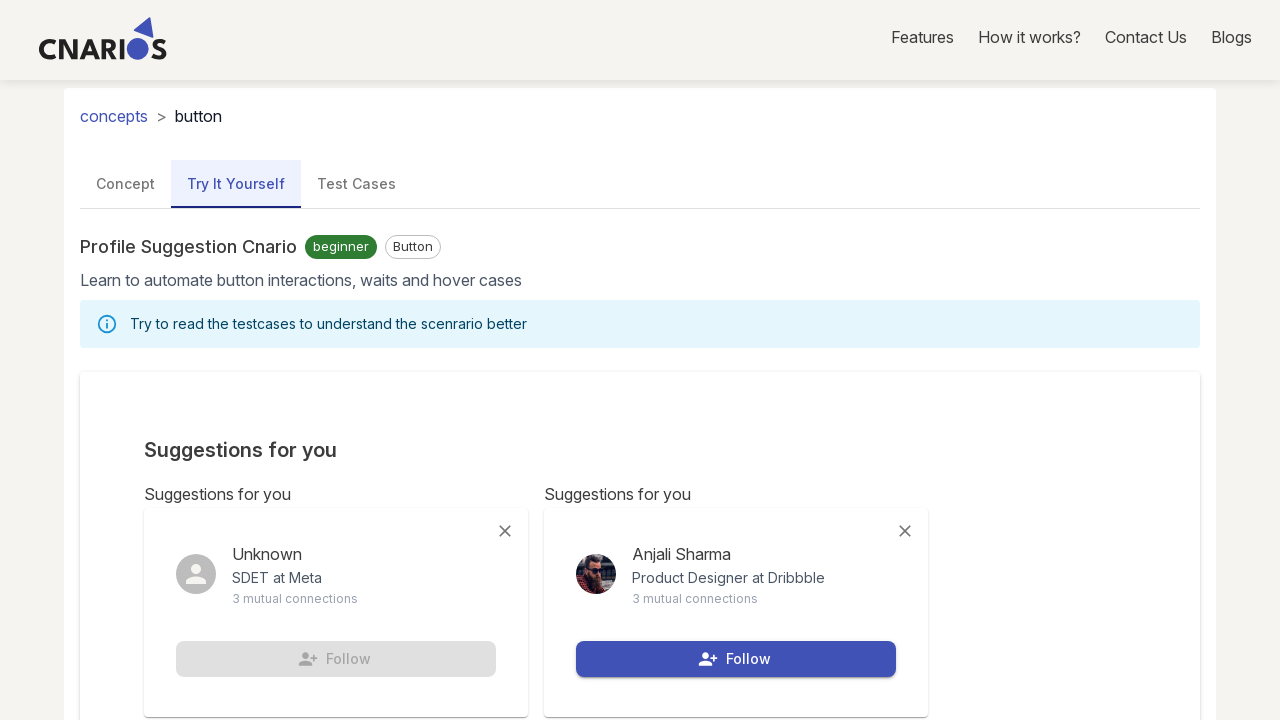

Retrieved all cart/follow buttons
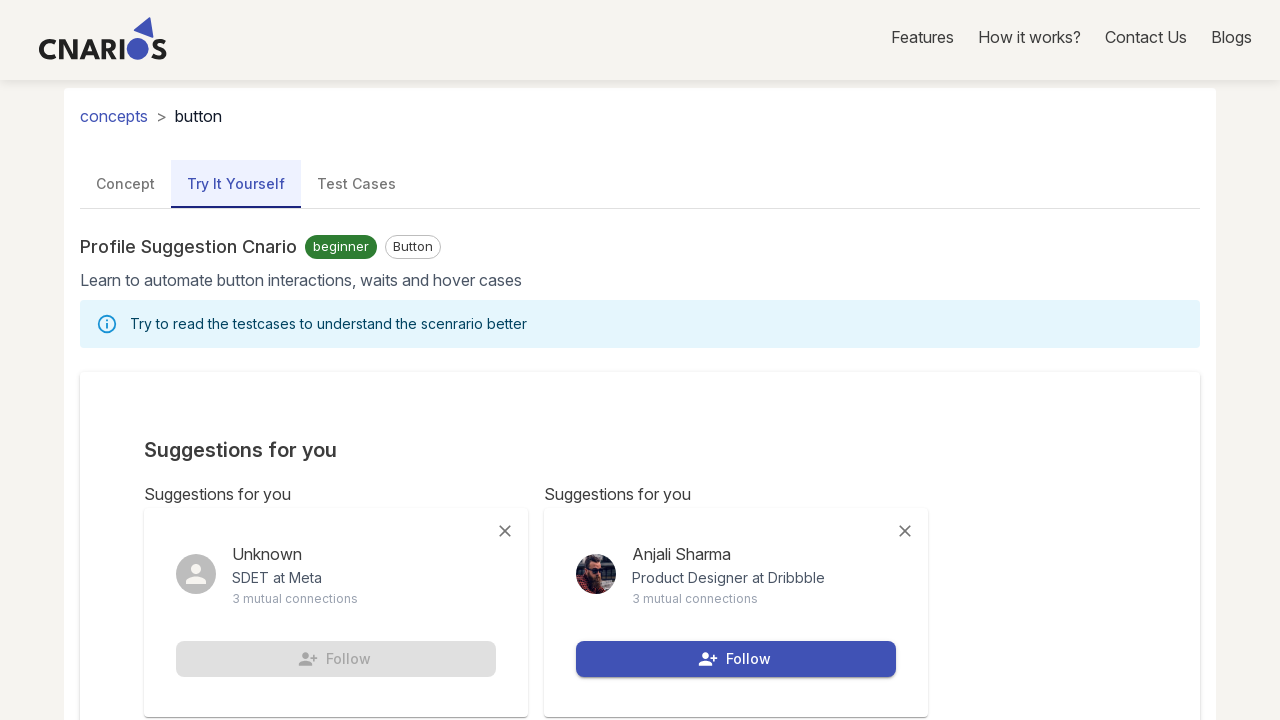

Found user 'Anjali Sharma' at index 1
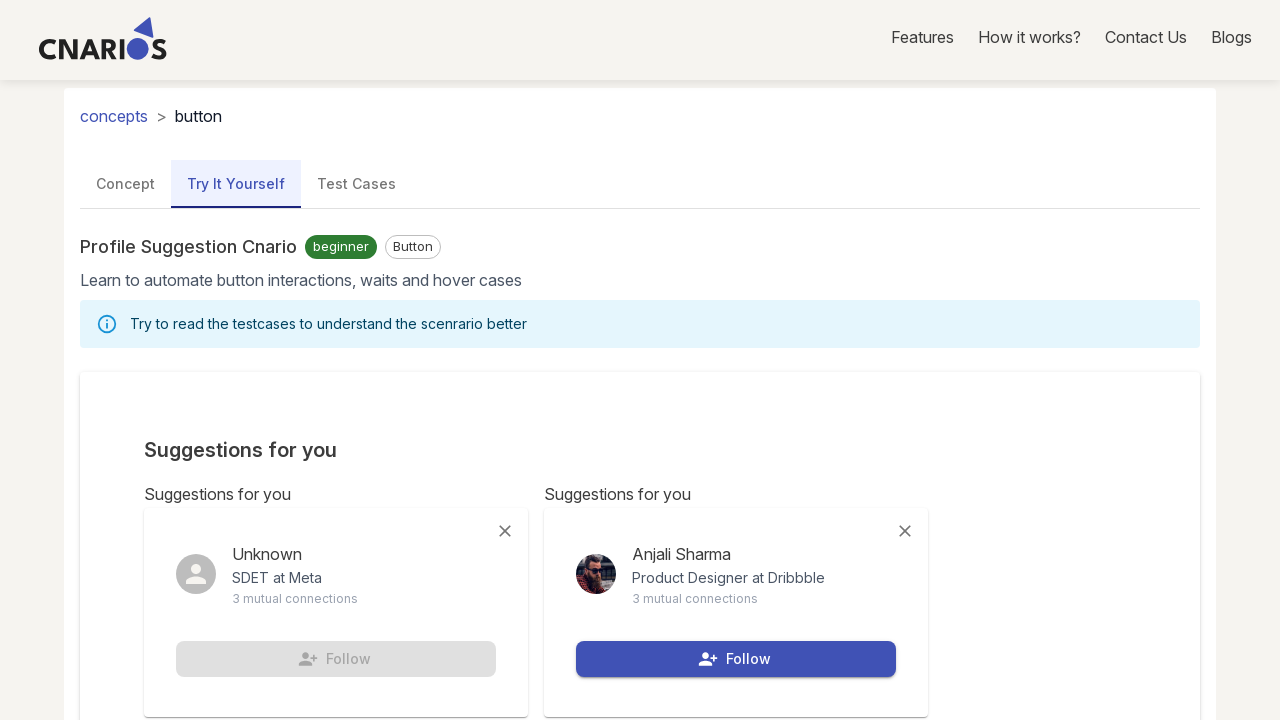

Retrieved corresponding cart/follow button for Anjali Sharma
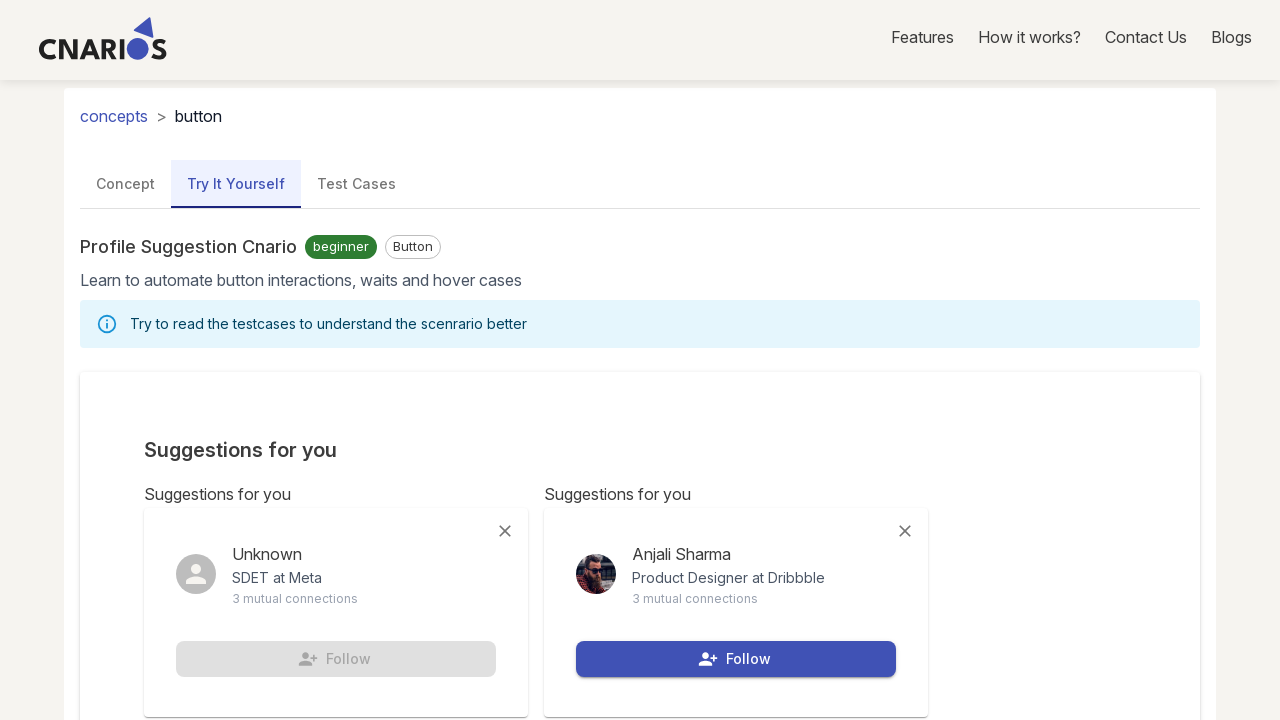

Clicked follow/cart button for Anjali Sharma at (736, 659) on .css-12nllm1 .css-15q2cw4 button >> nth=1
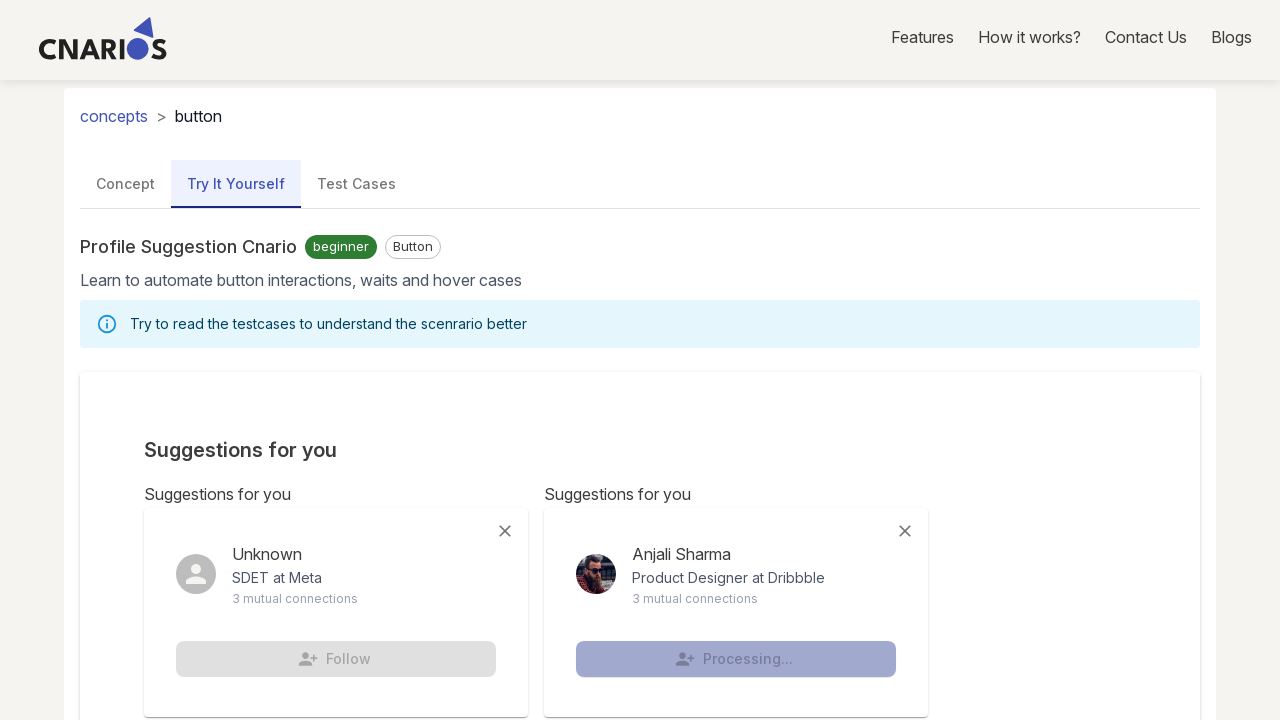

Verified button is visible after click
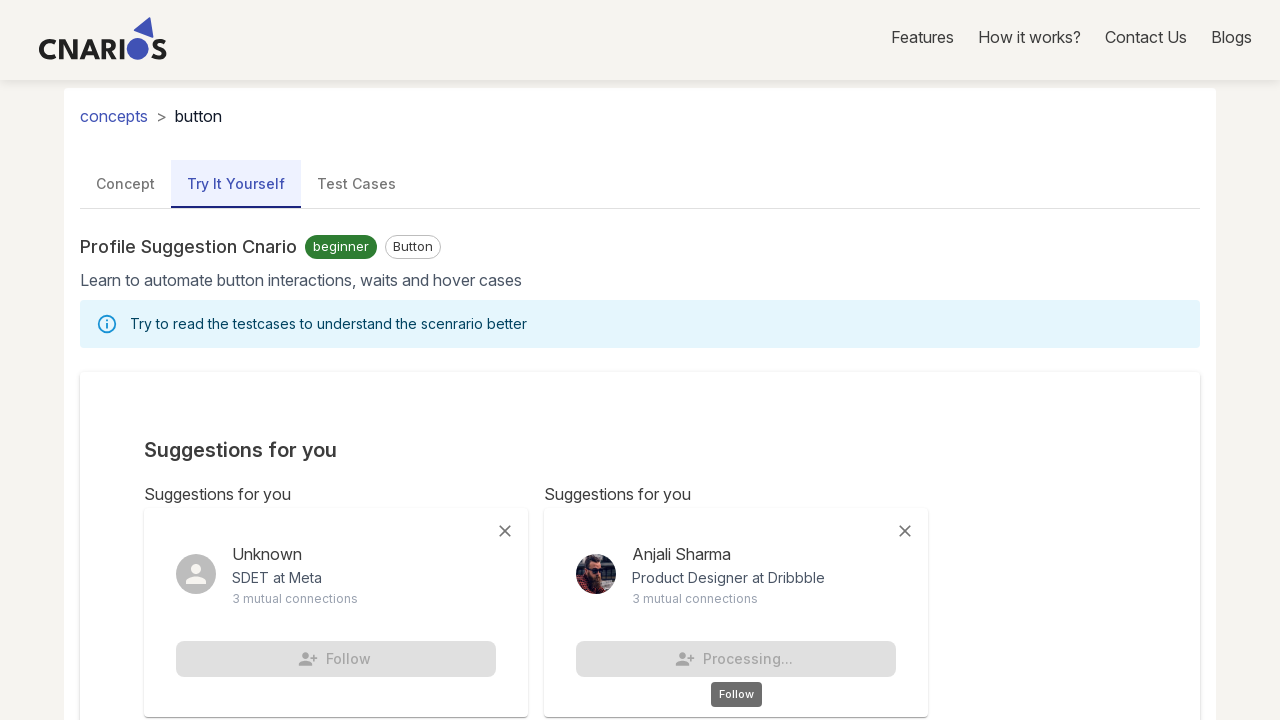

Retrieved button text: 'Processing...'
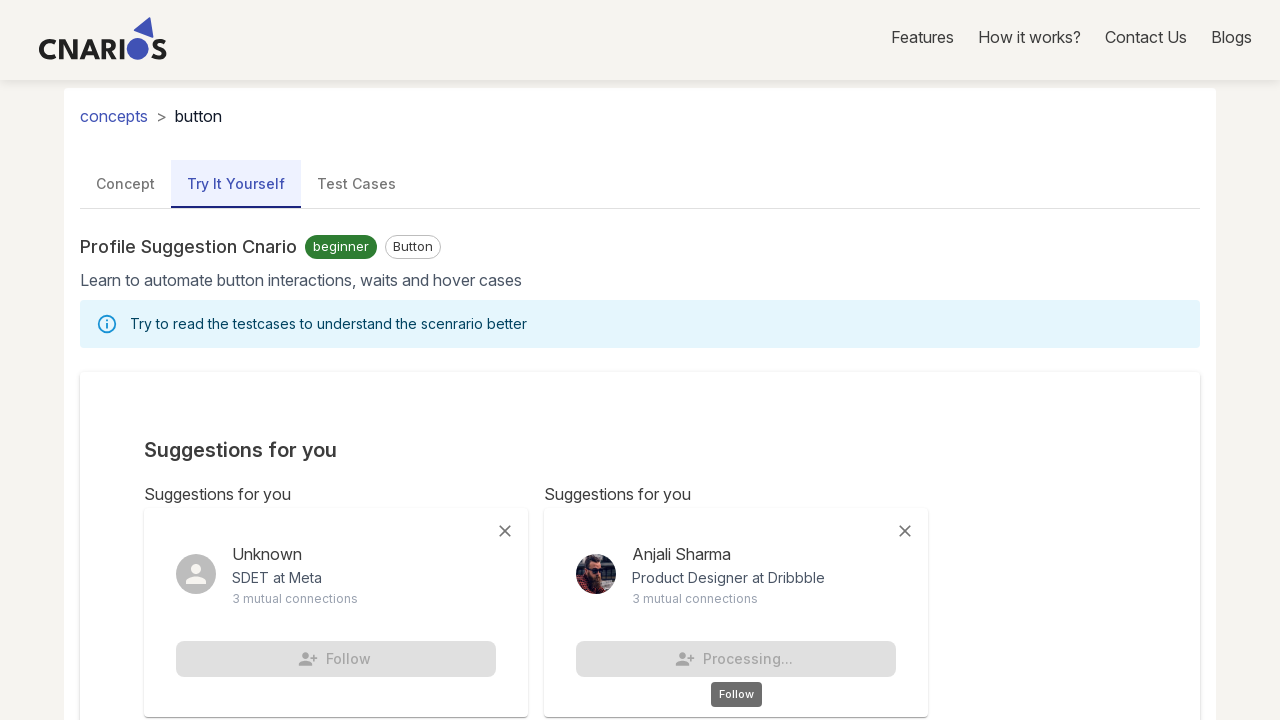

Printed button text to console
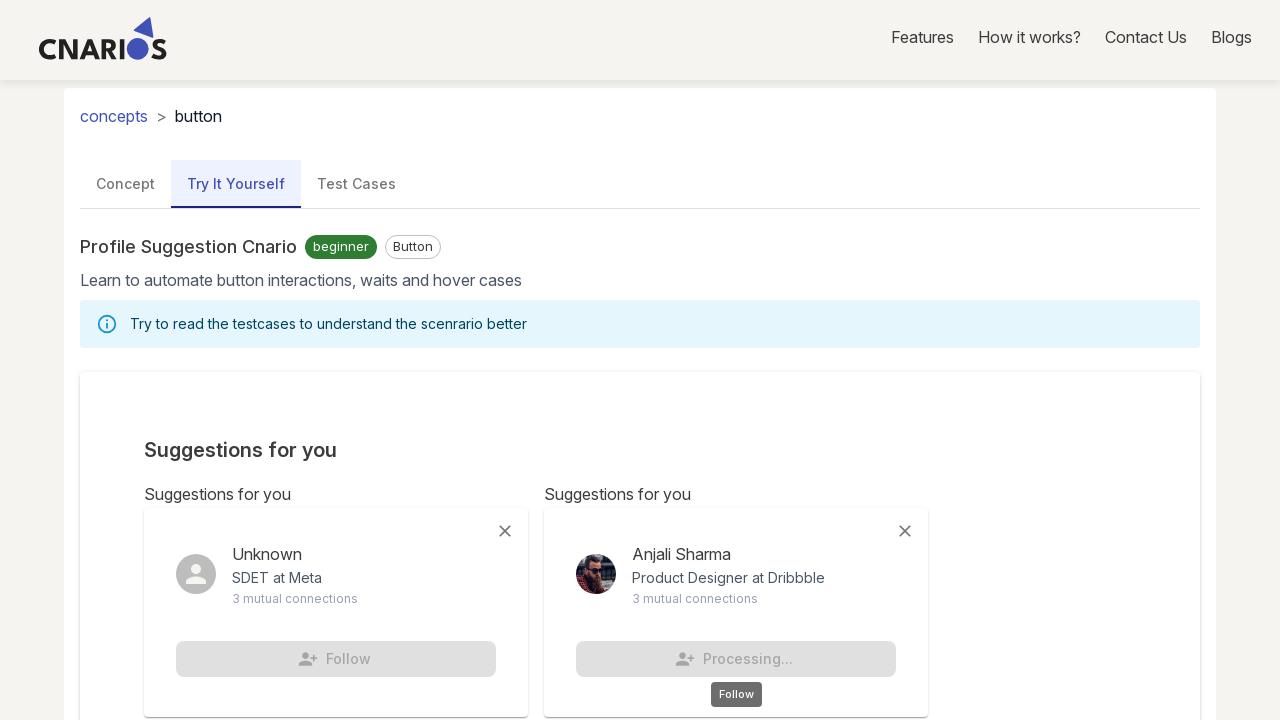

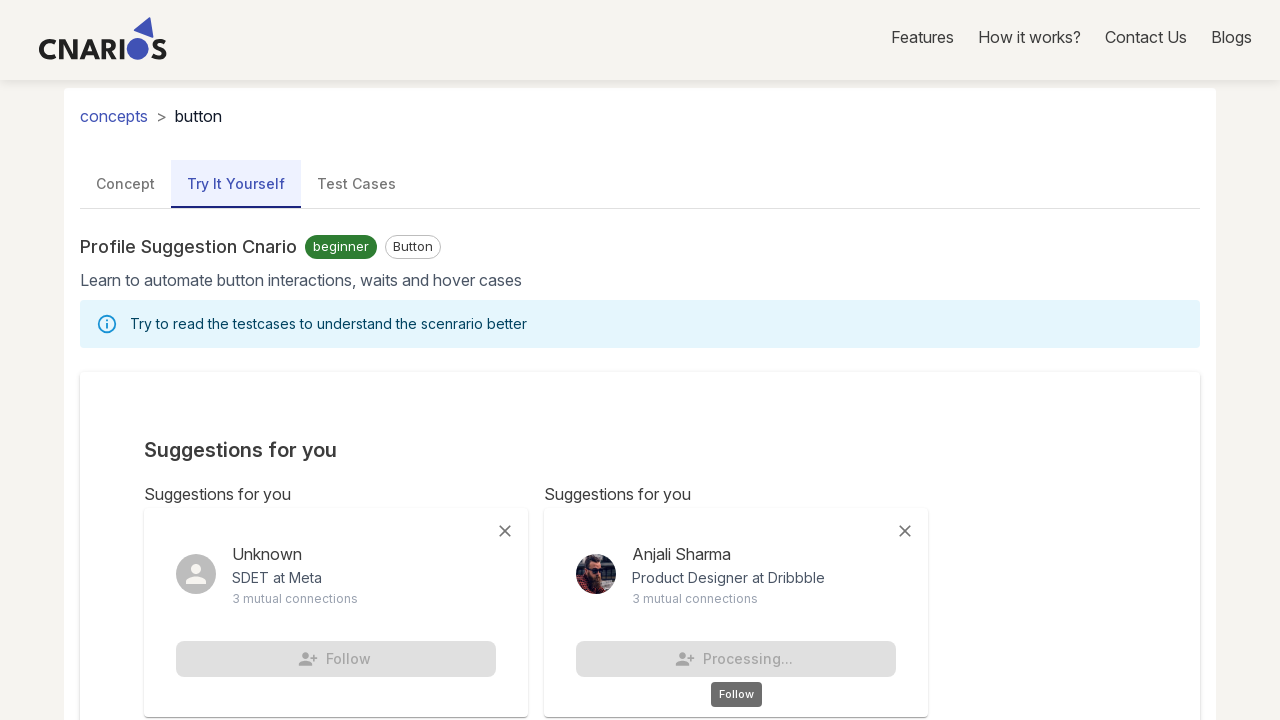